Tests the add to cart functionality by clicking the first product's add to cart button and verifying the checkout button appears

Starting URL: https://bstackdemo.com/

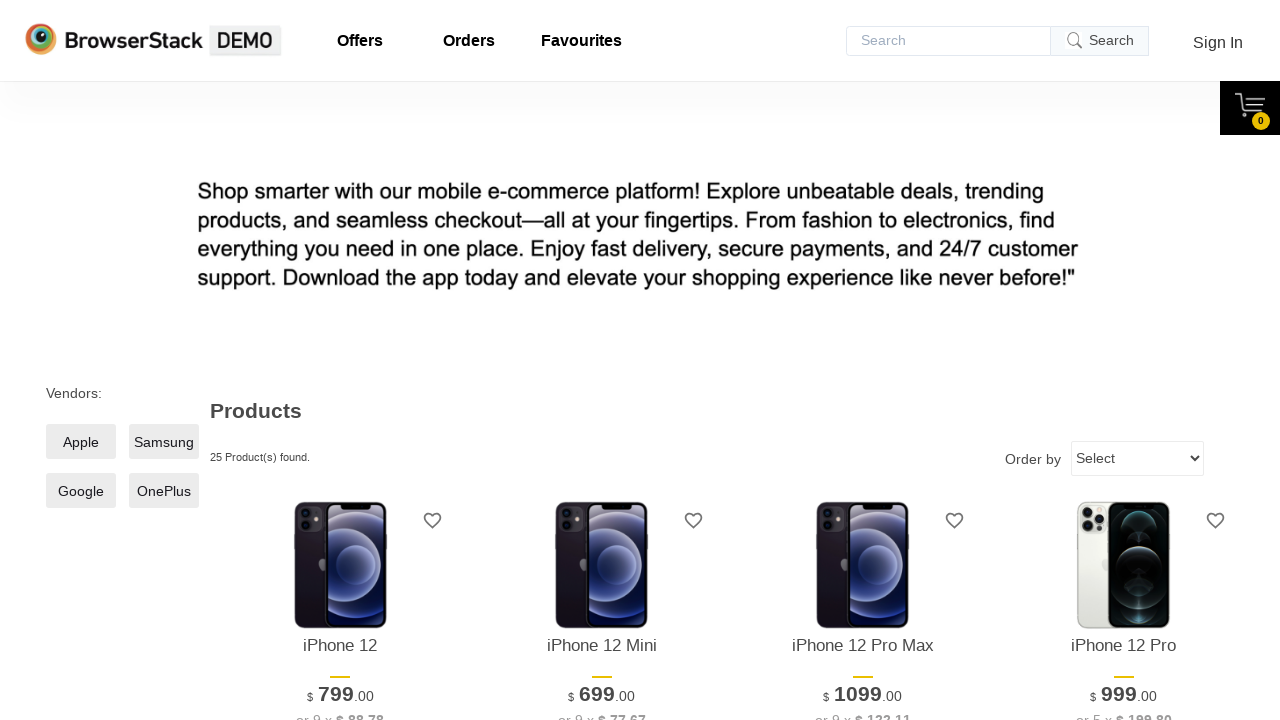

Clicked the first product's add to cart button at (340, 361) on div.shelf-item__buy-btn >> nth=0
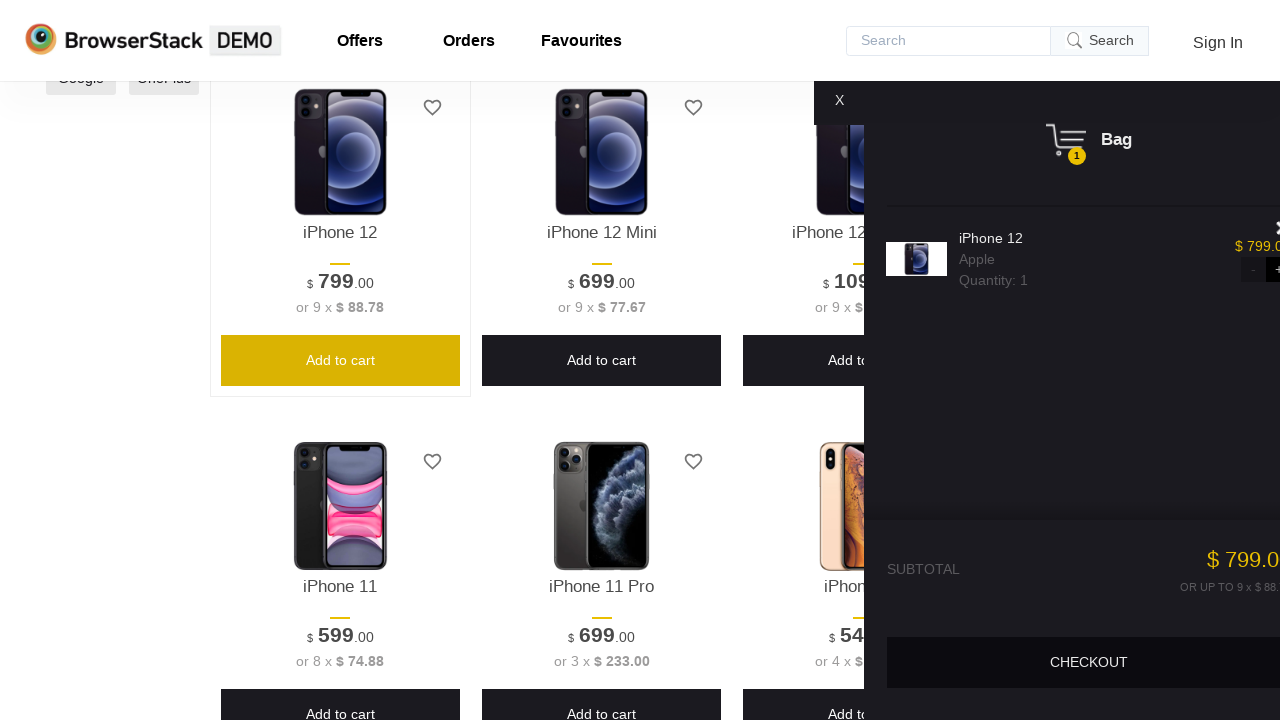

Checkout button appeared on page
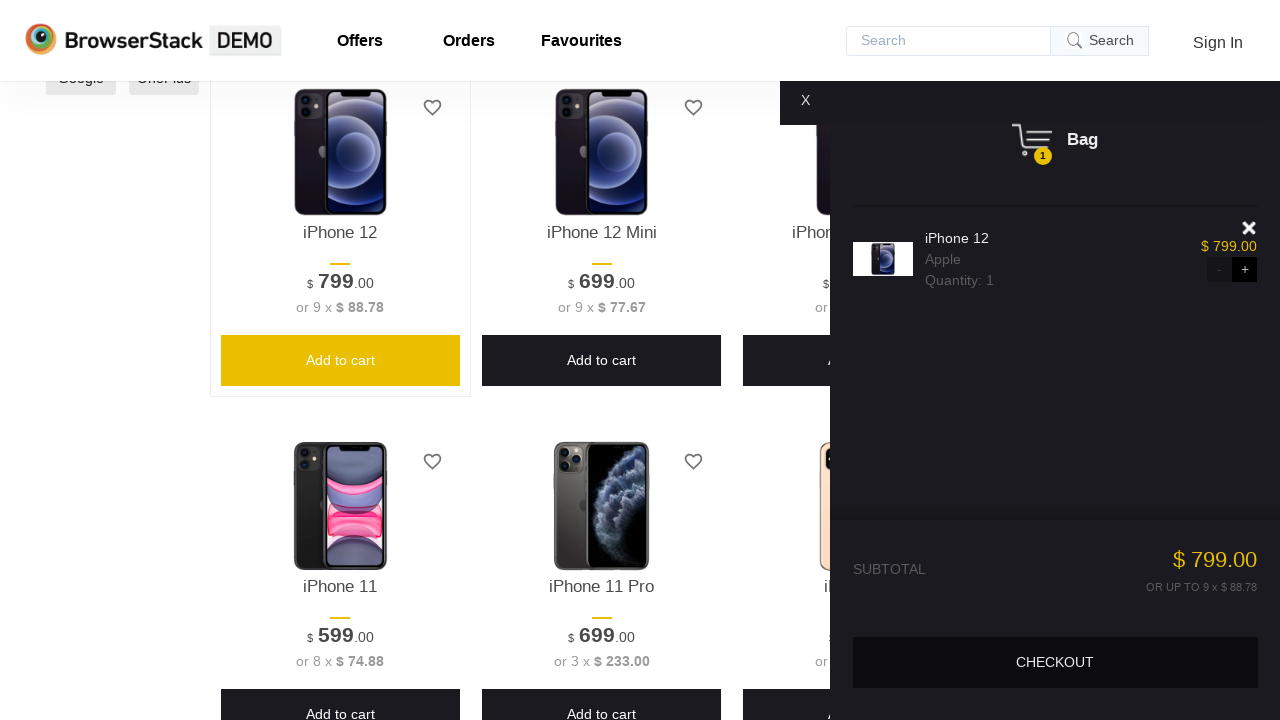

Located checkout button element
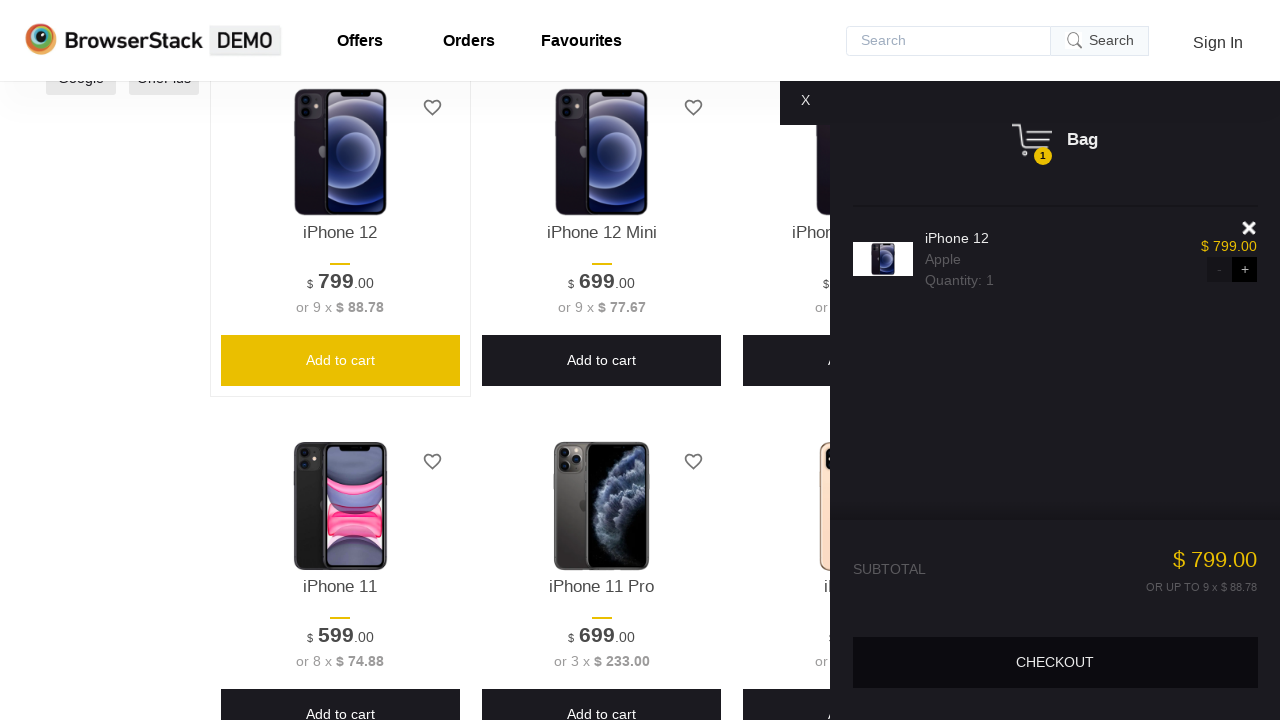

Verified checkout button is visible
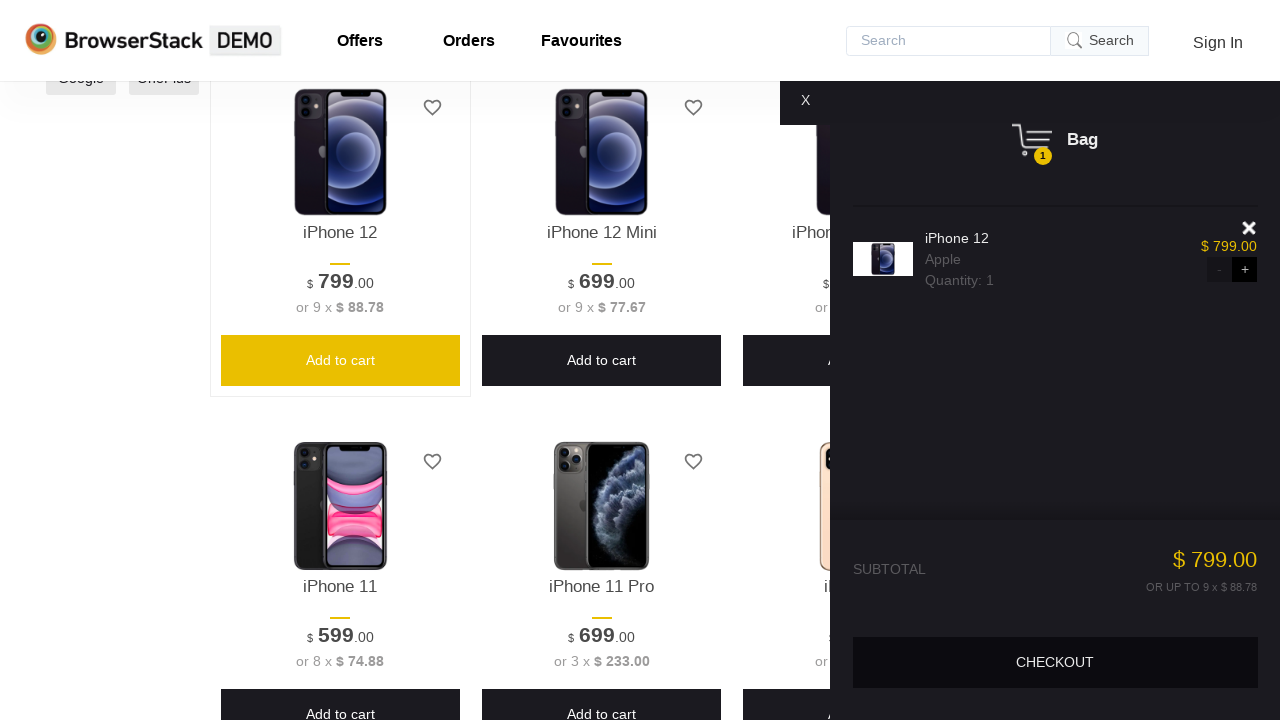

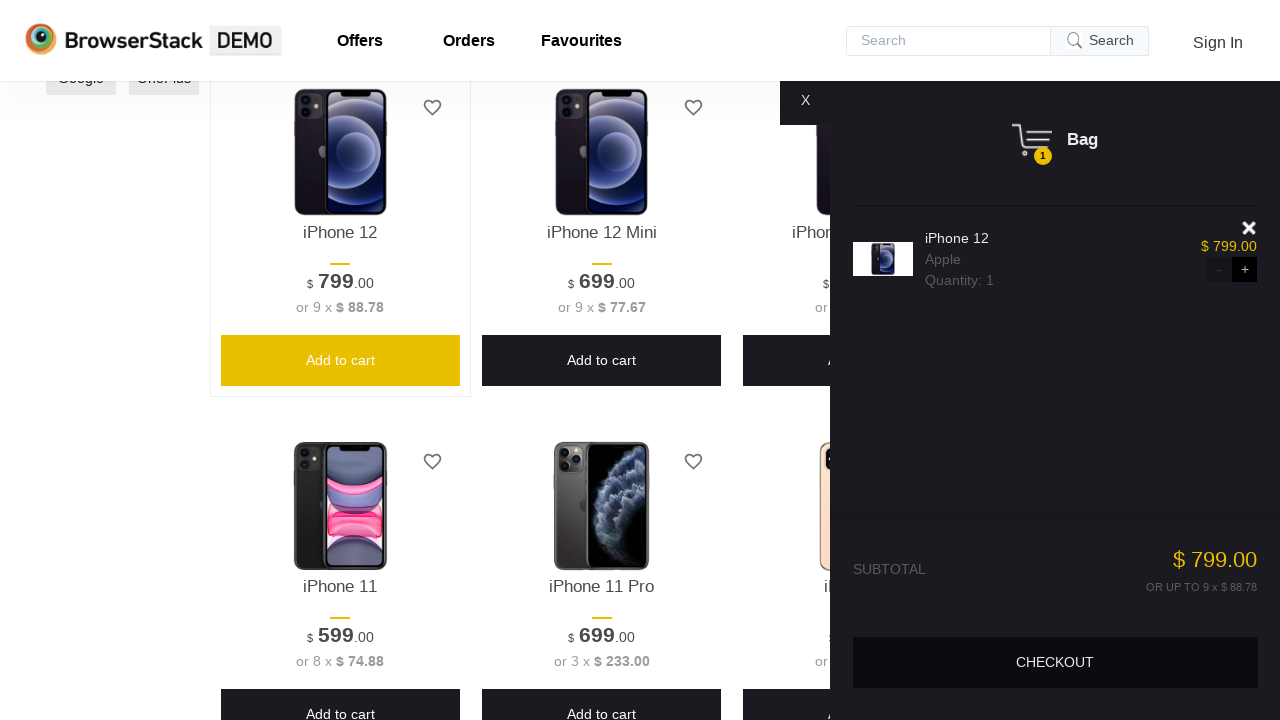